Tests navigation by clicking on A/B Testing link, verifying the page title, then navigating back to home page and verifying title again

Starting URL: https://practice.cydeo.com

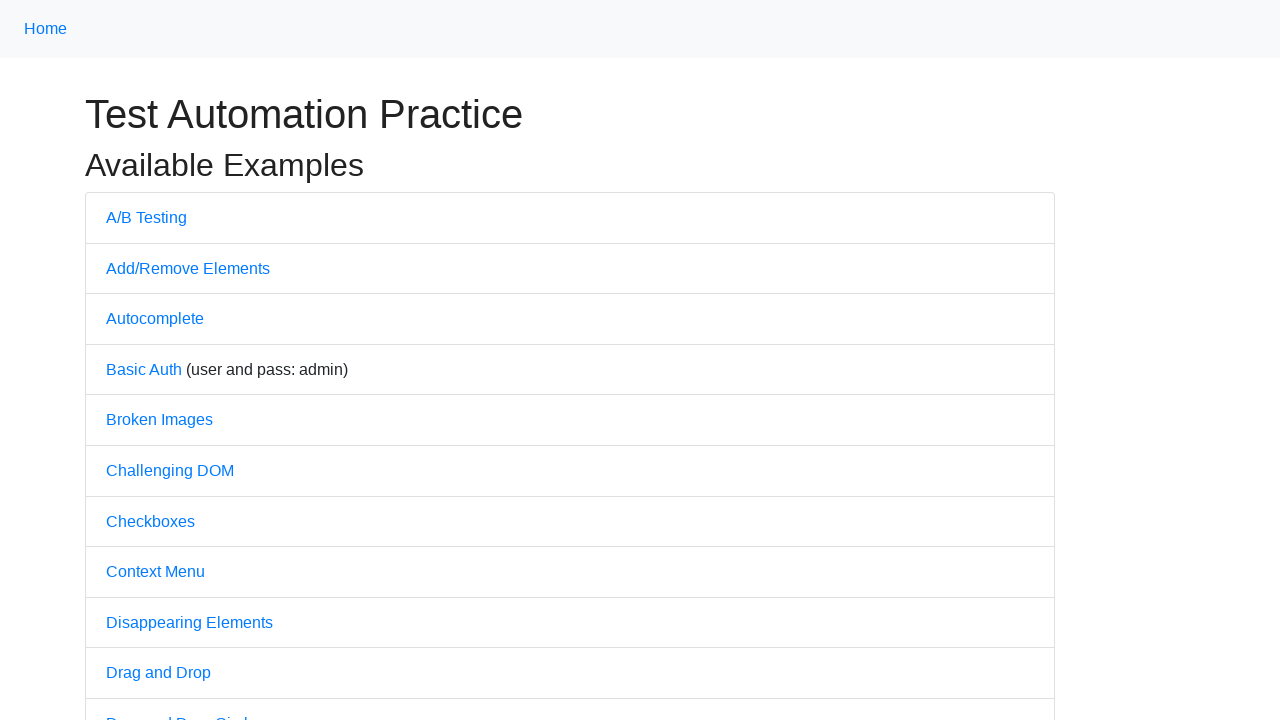

Clicked on A/B Testing link at (146, 217) on a:has-text('A/B Testing')
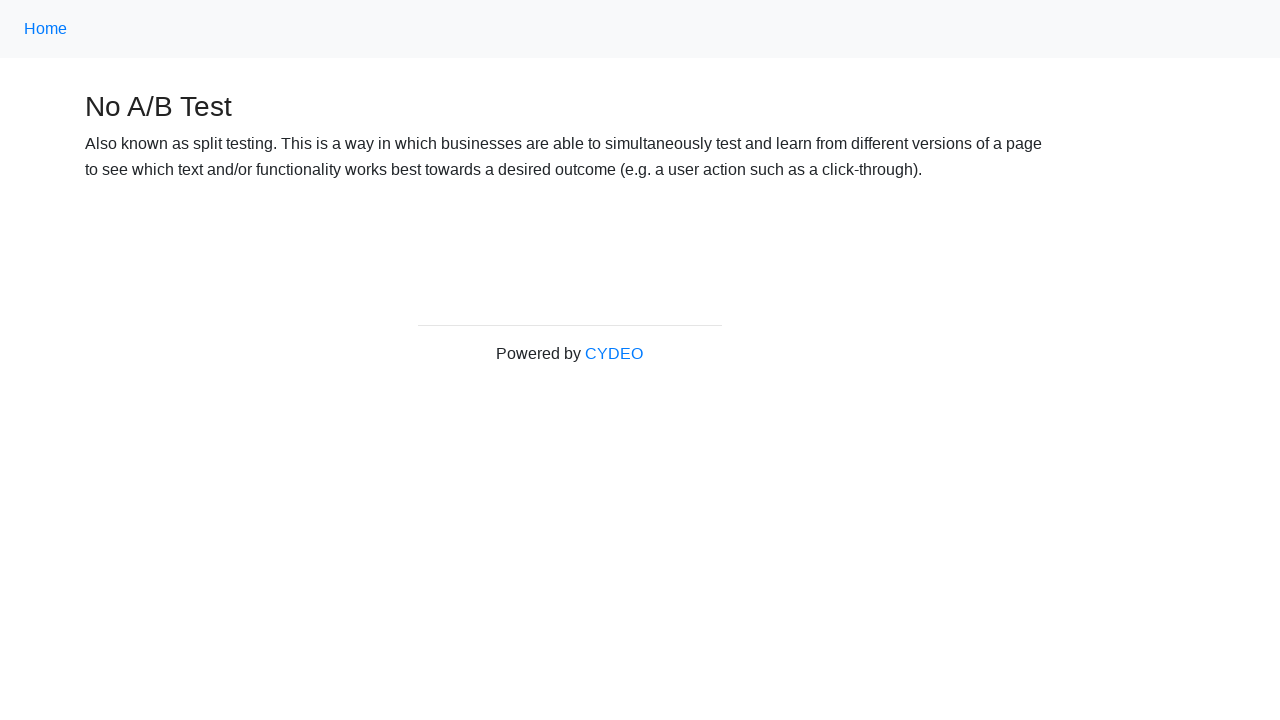

A/B Testing page loaded (networkidle)
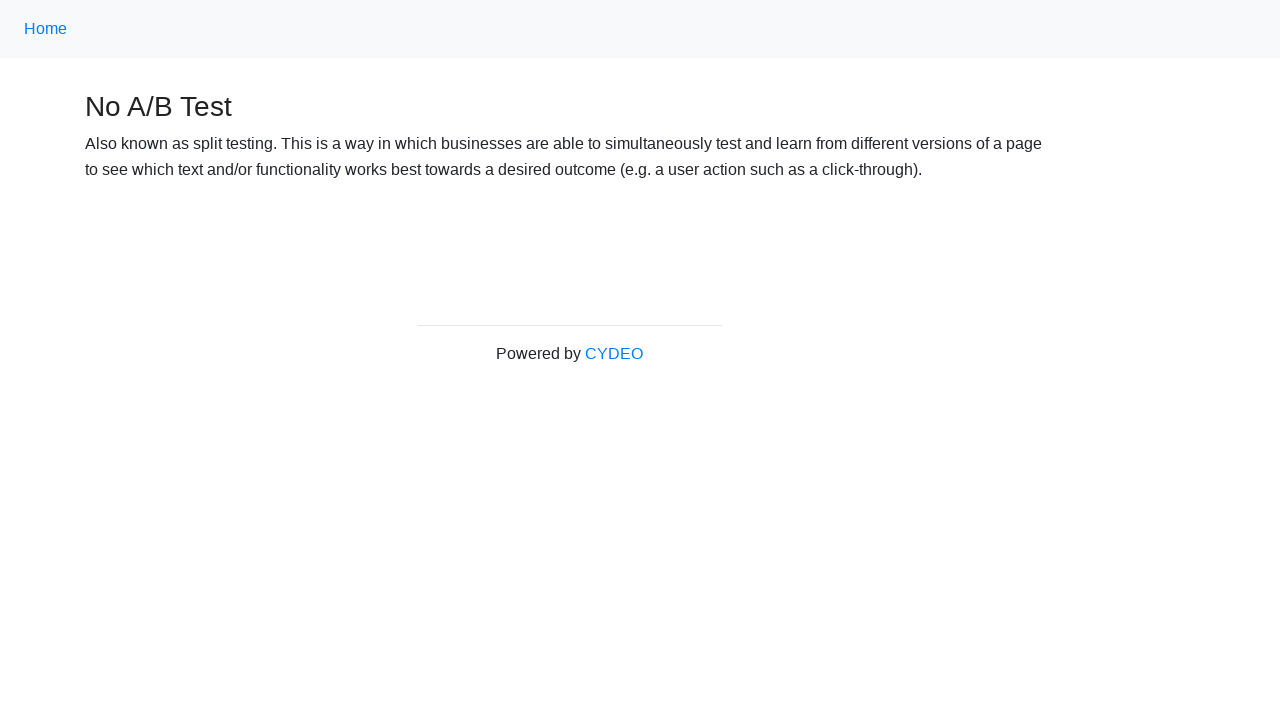

Verified A/B Testing page title contains 'A/B Test' or 'No A/B Test'
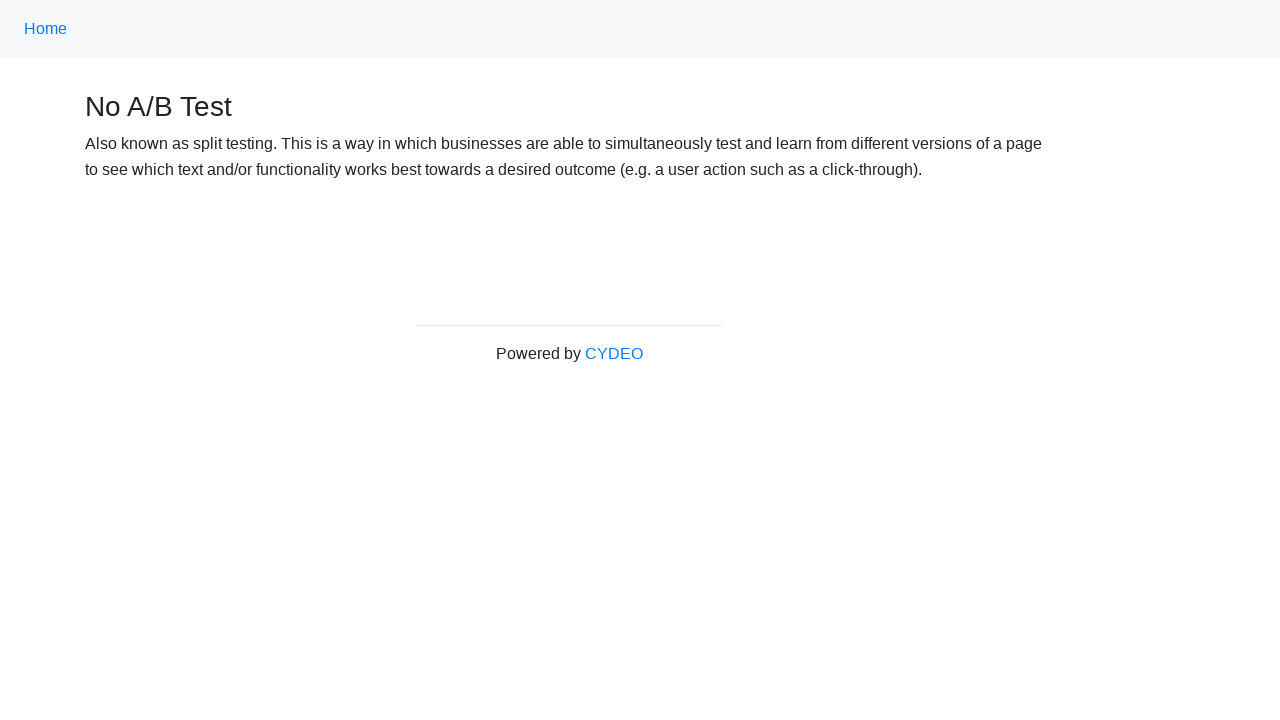

Navigated back to home page
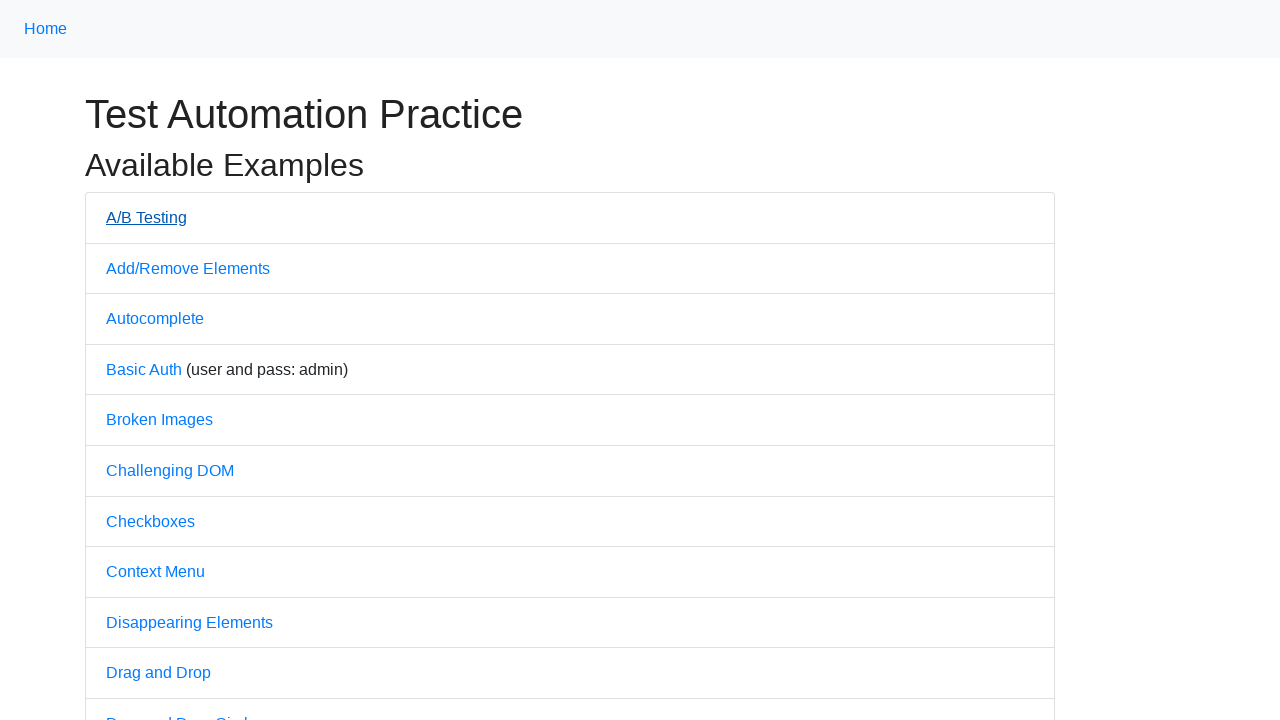

Home page loaded (networkidle)
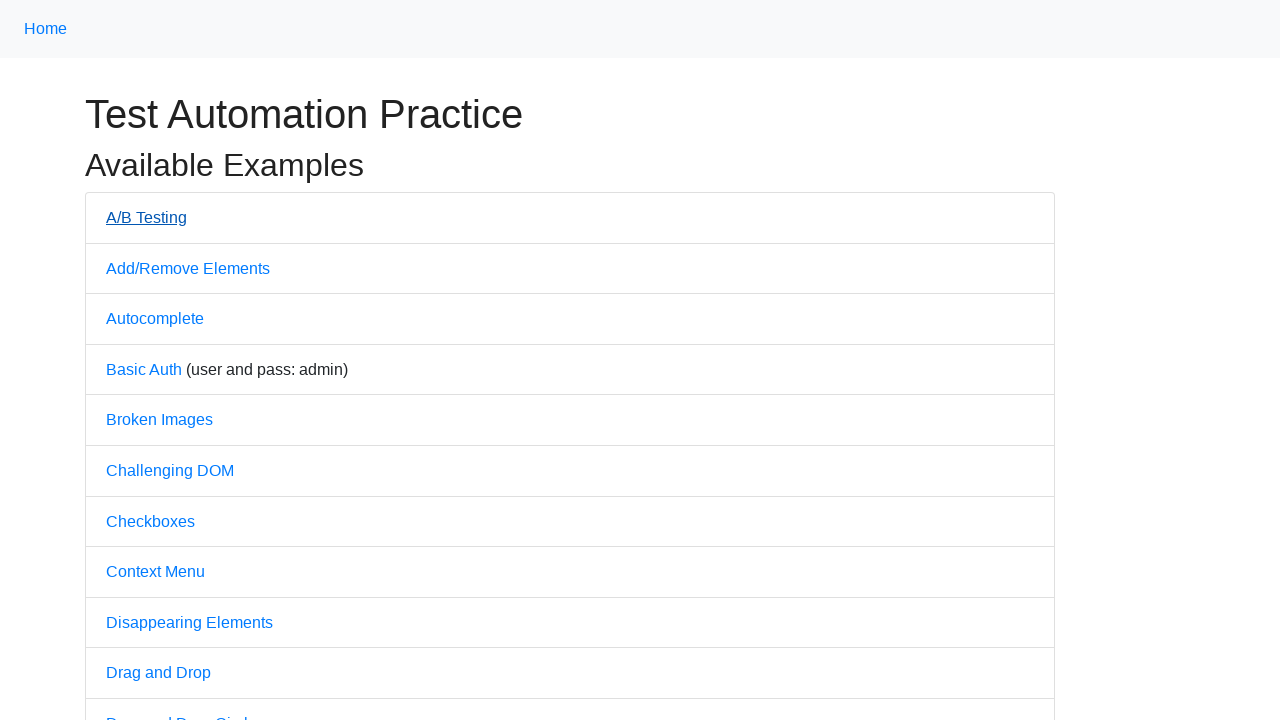

Verified home page title contains 'Practice'
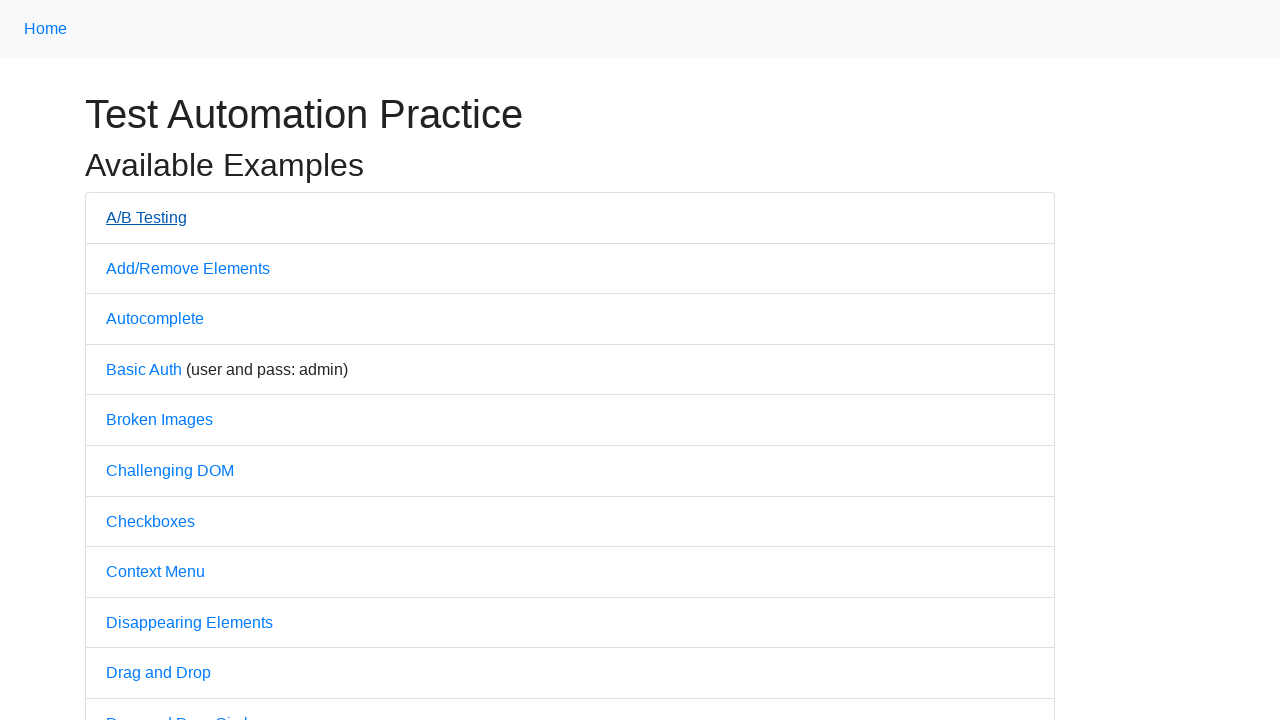

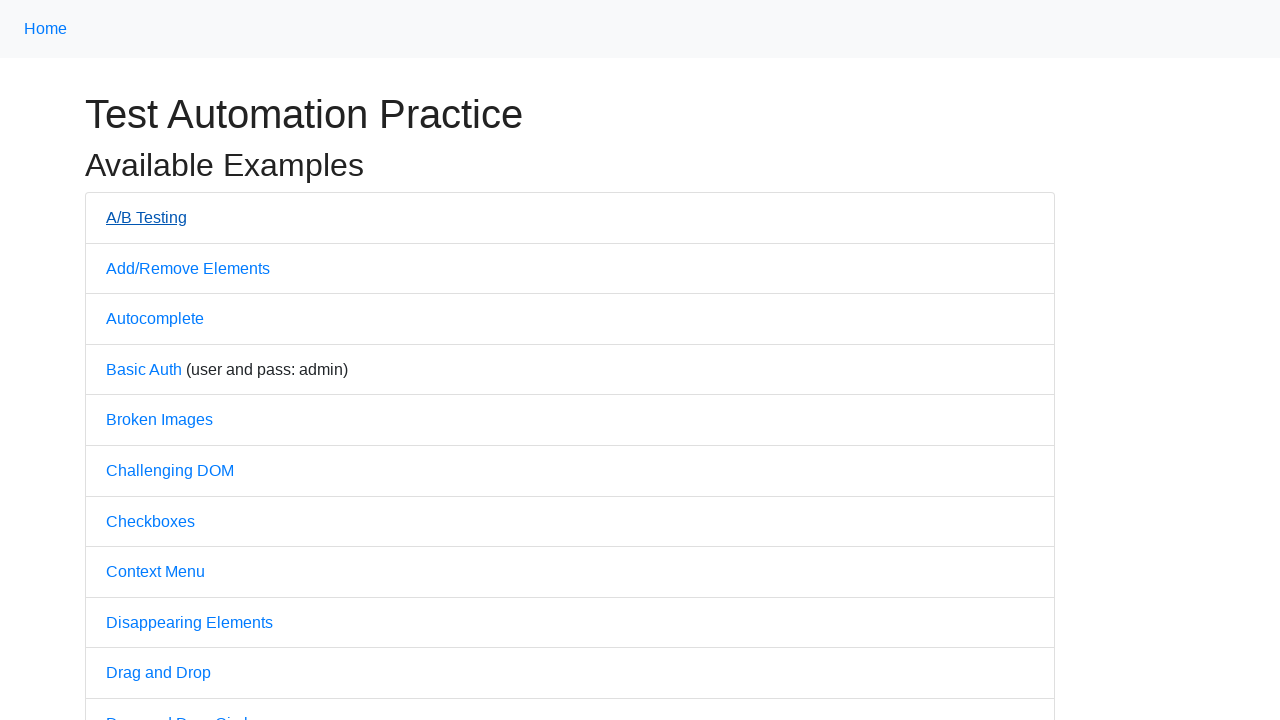